Tests auto-suggest dropdown by typing characters and selecting a country from the suggestions

Starting URL: https://rahulshettyacademy.com/dropdownsPractise/

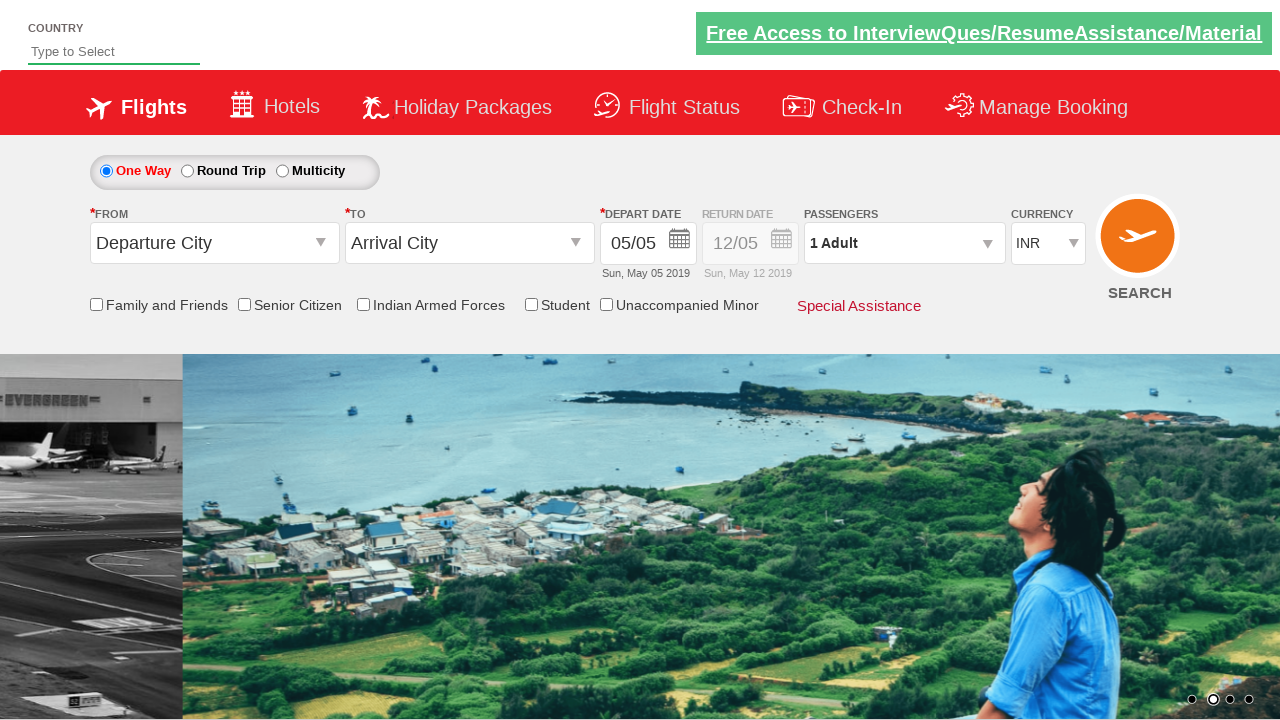

Typed 'AF' into the auto-suggest field on #autosuggest
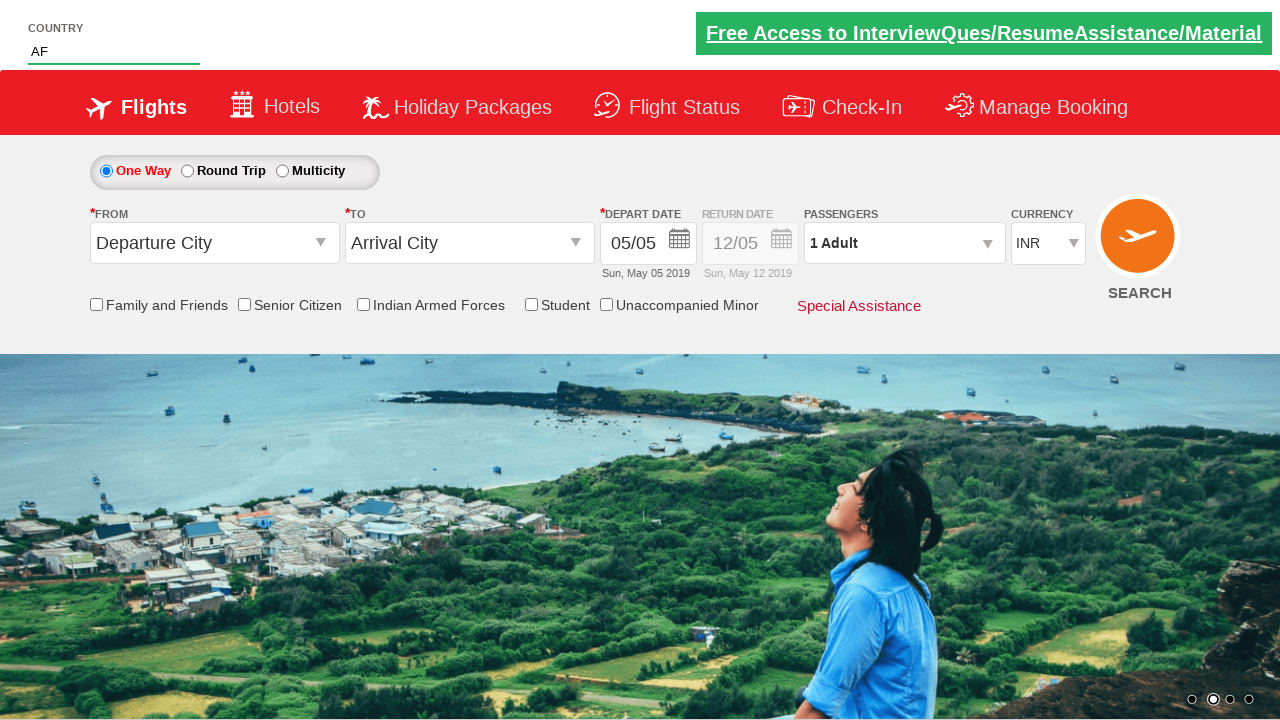

Auto-suggest dropdown appeared with suggestions
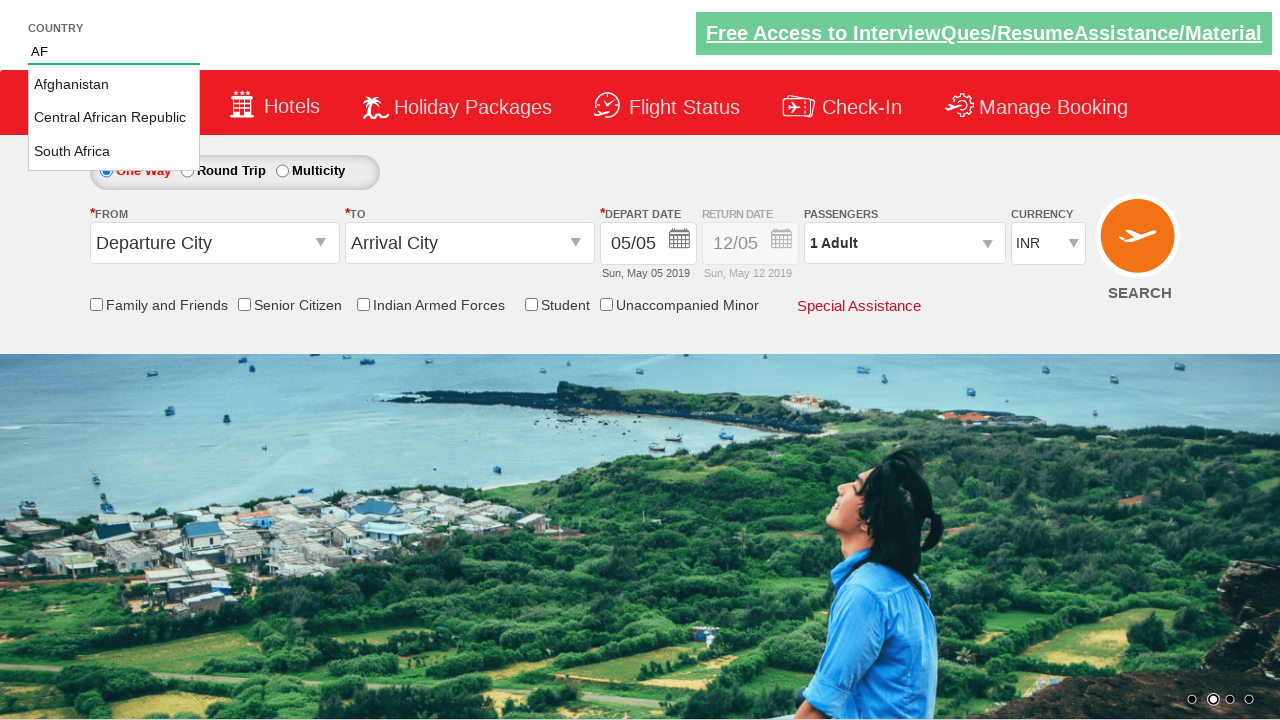

Selected 'South Africa' from the auto-suggest dropdown at (114, 152) on .ui-menu-item >> nth=2
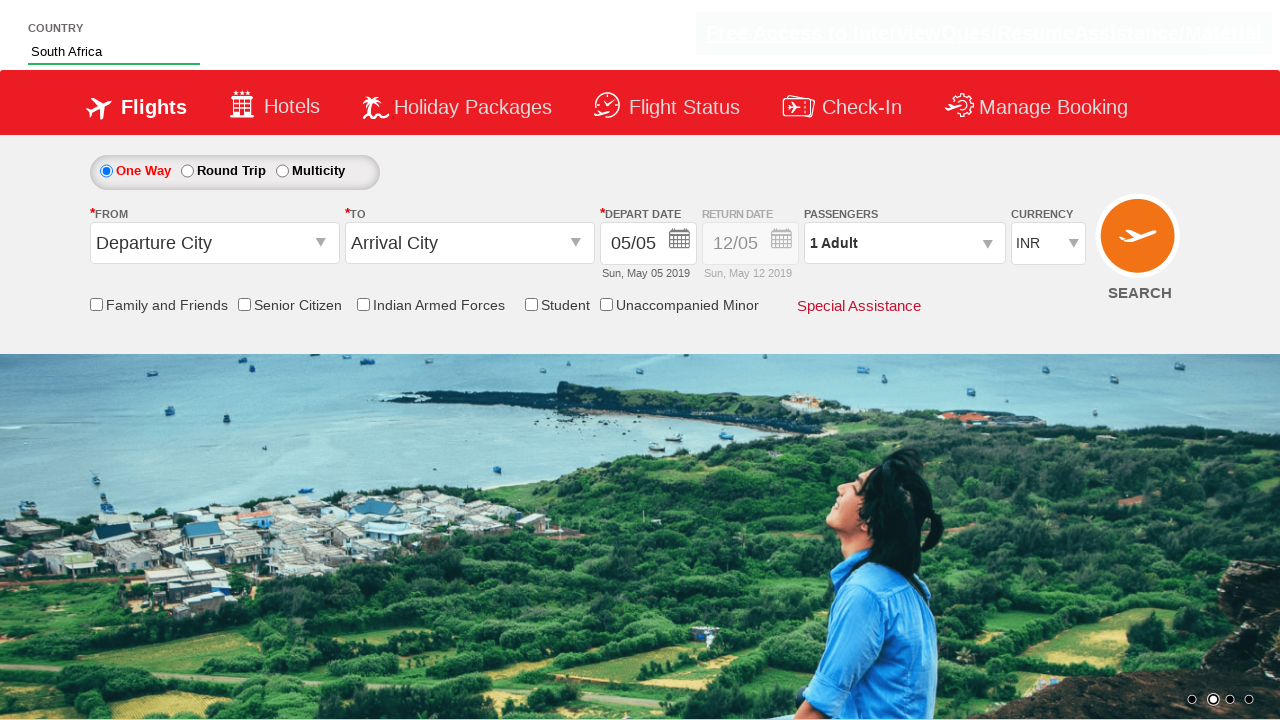

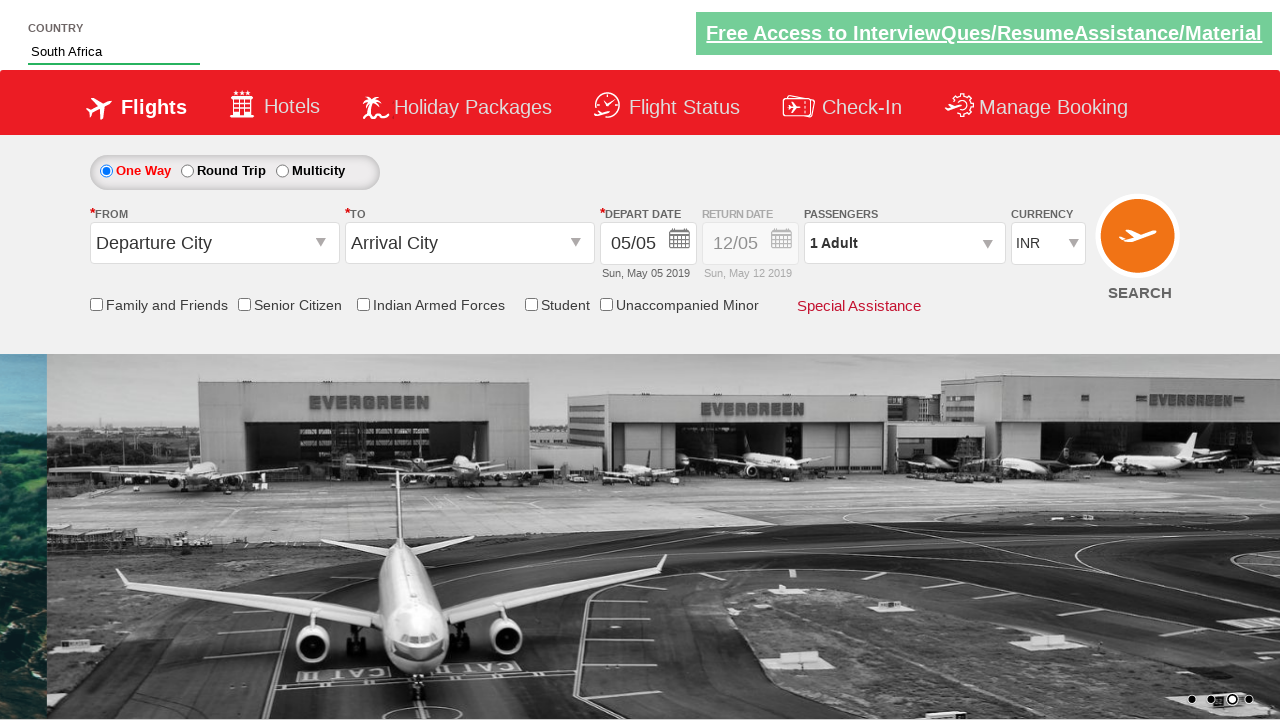